Navigates to the VCTC Pune website and verifies the page loads by checking the page title and URL are accessible.

Starting URL: https://vctcpune.com/

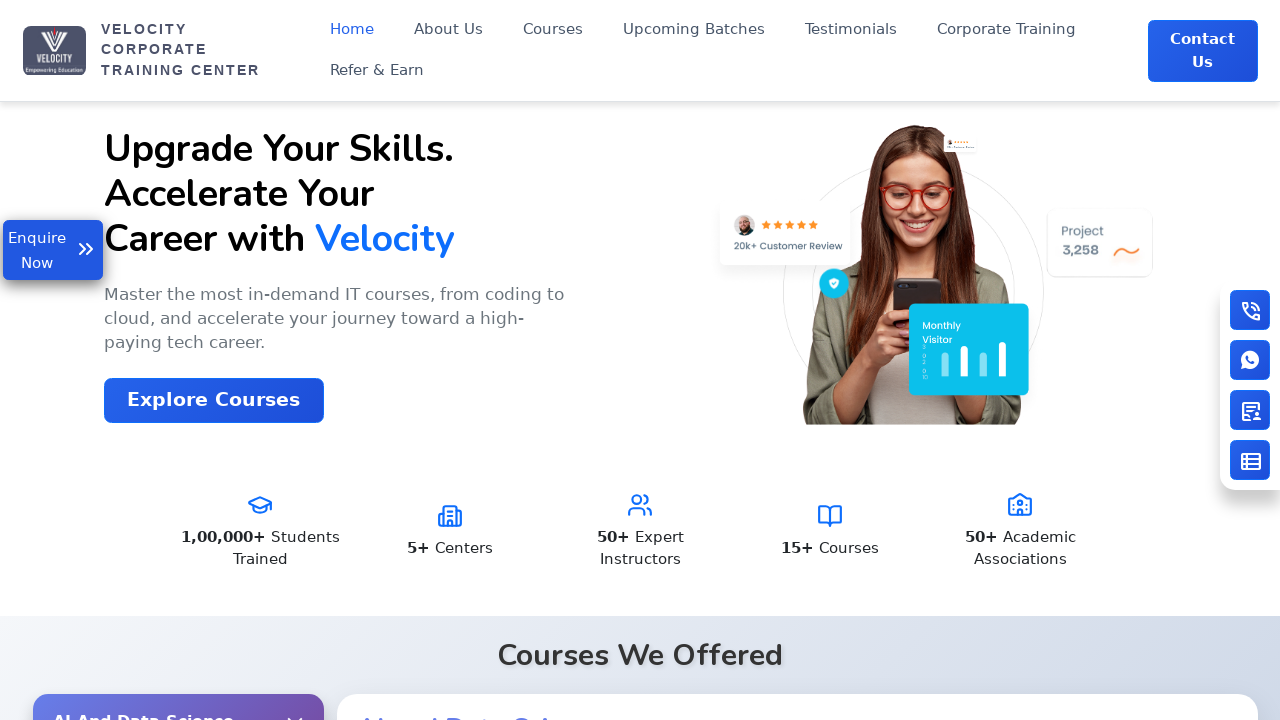

Page loaded with domcontentloaded state
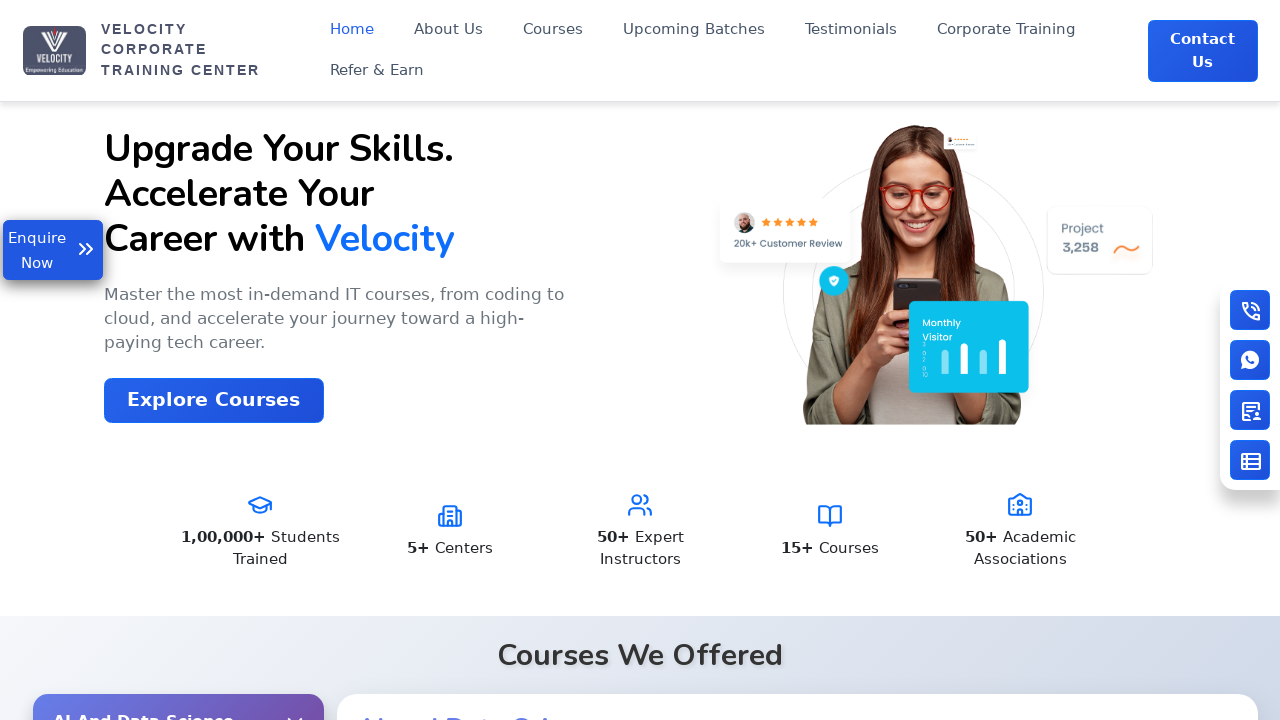

Retrieved page title: Velocity | India's No.1 Top IT Training Institute
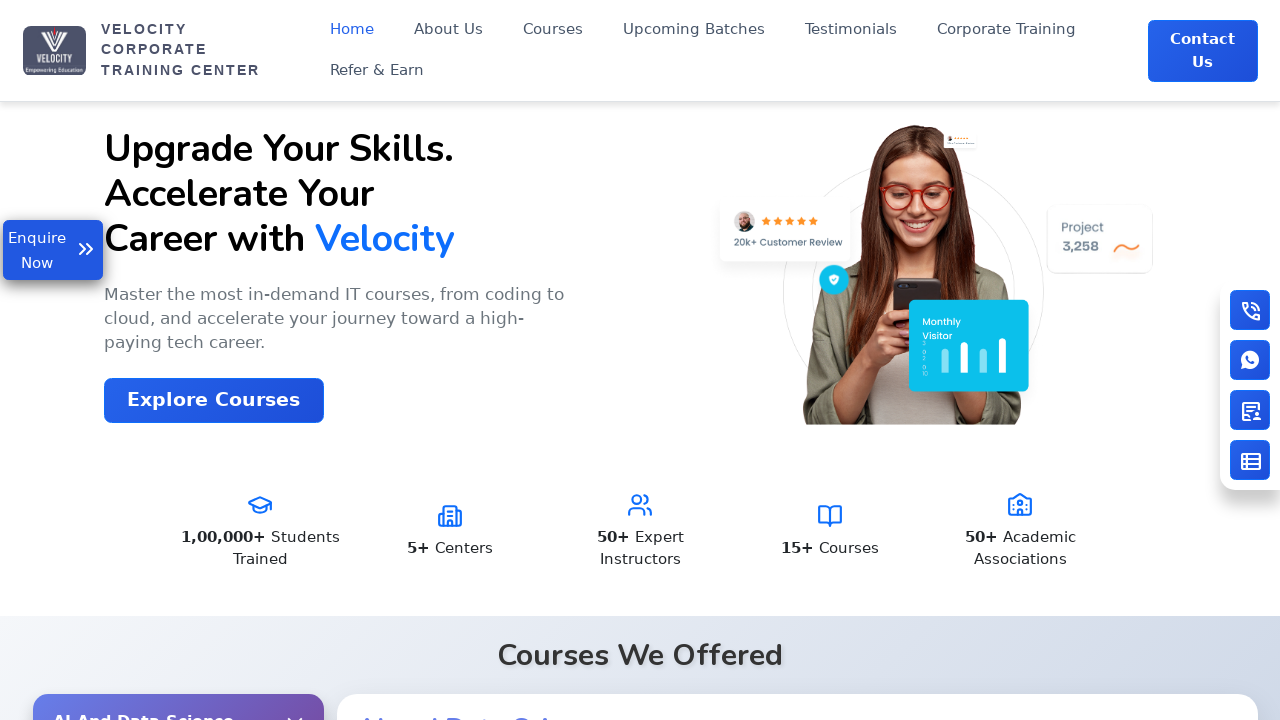

Retrieved current URL: https://www.vctcpune.com/
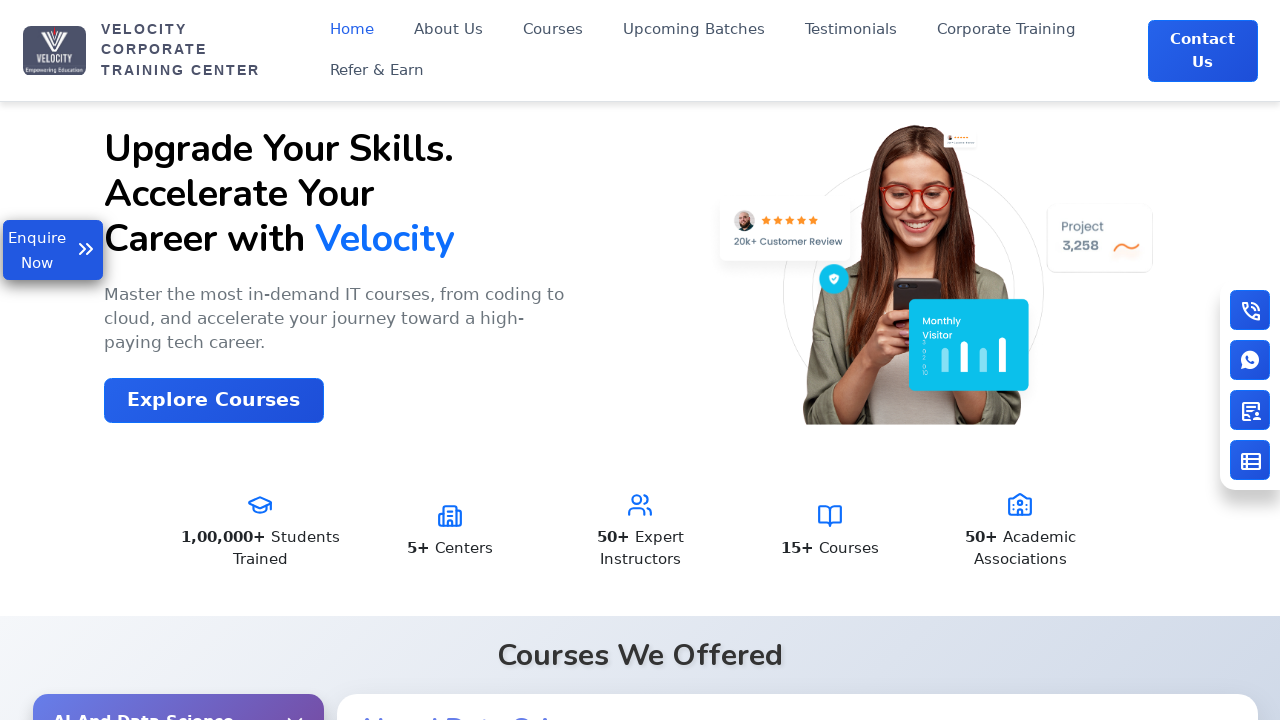

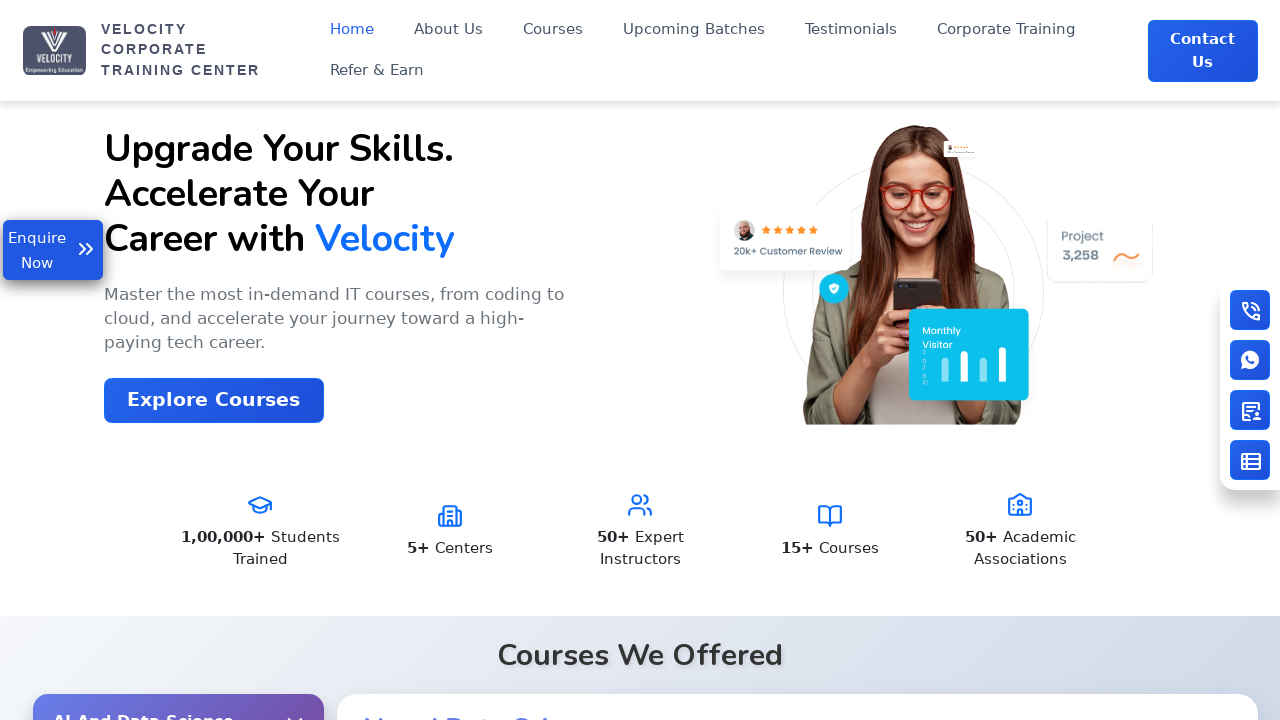